Navigates to a tooltips practice page and retrieves the tooltip text from a link element

Starting URL: https://www.tutorialspoint.com/selenium/practice/tool-tips.php

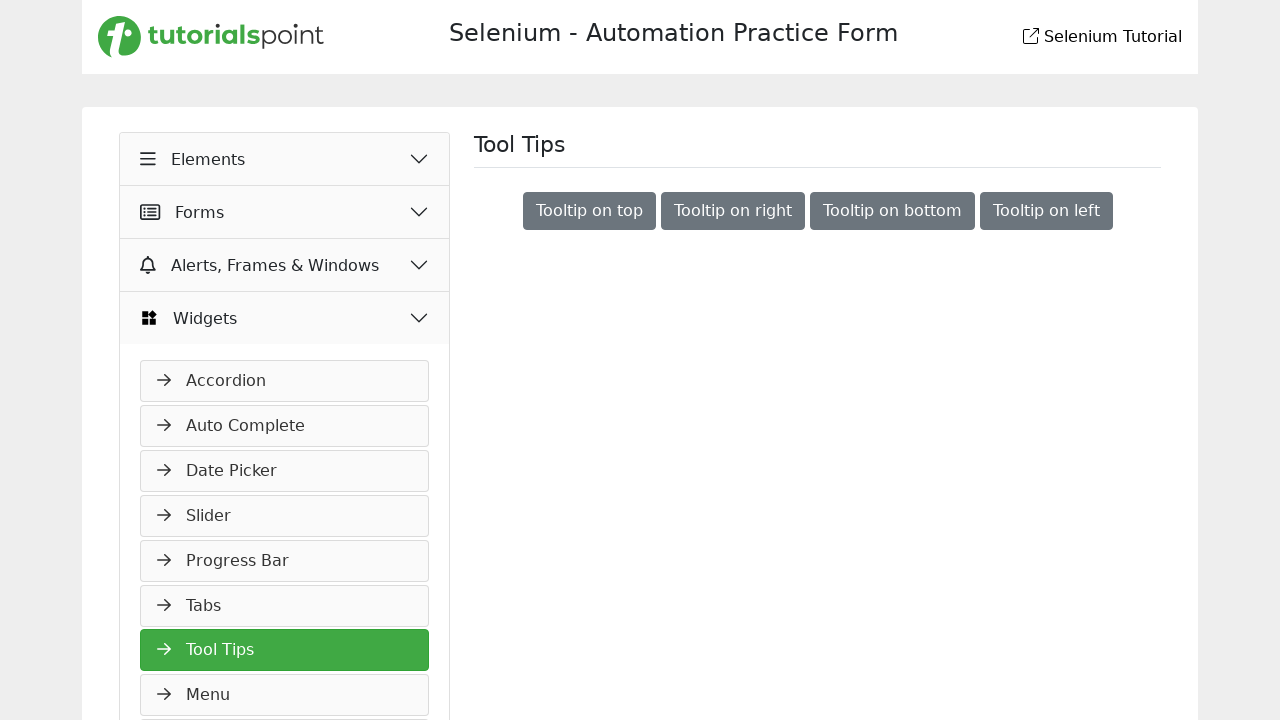

Navigated to tooltips practice page
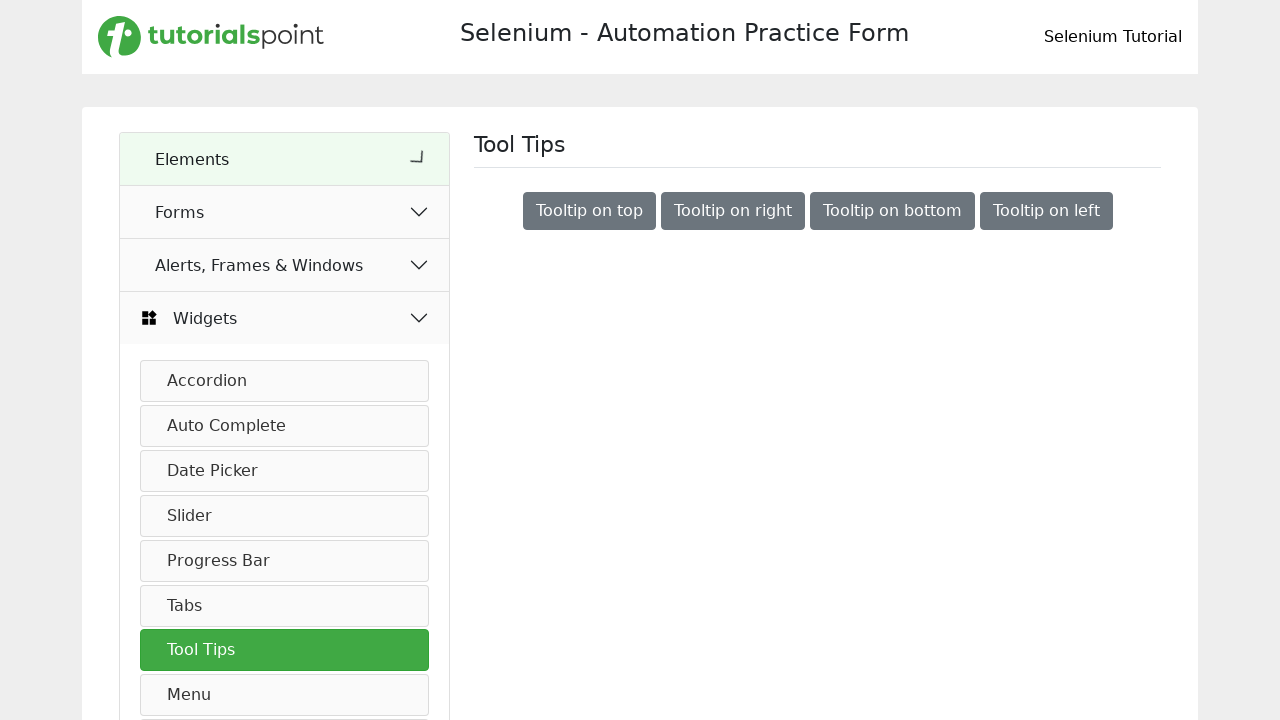

Located link element with XPath selector
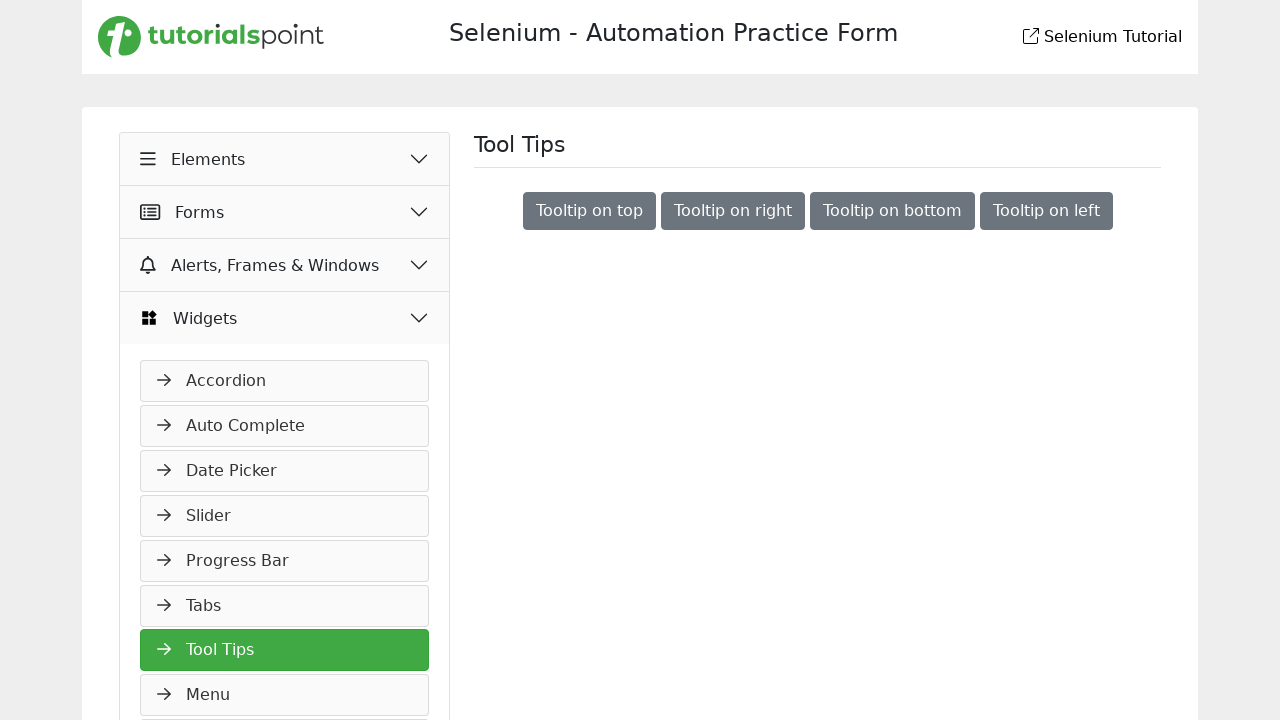

Retrieved tooltip text: 'back to Selenium Tutorial'
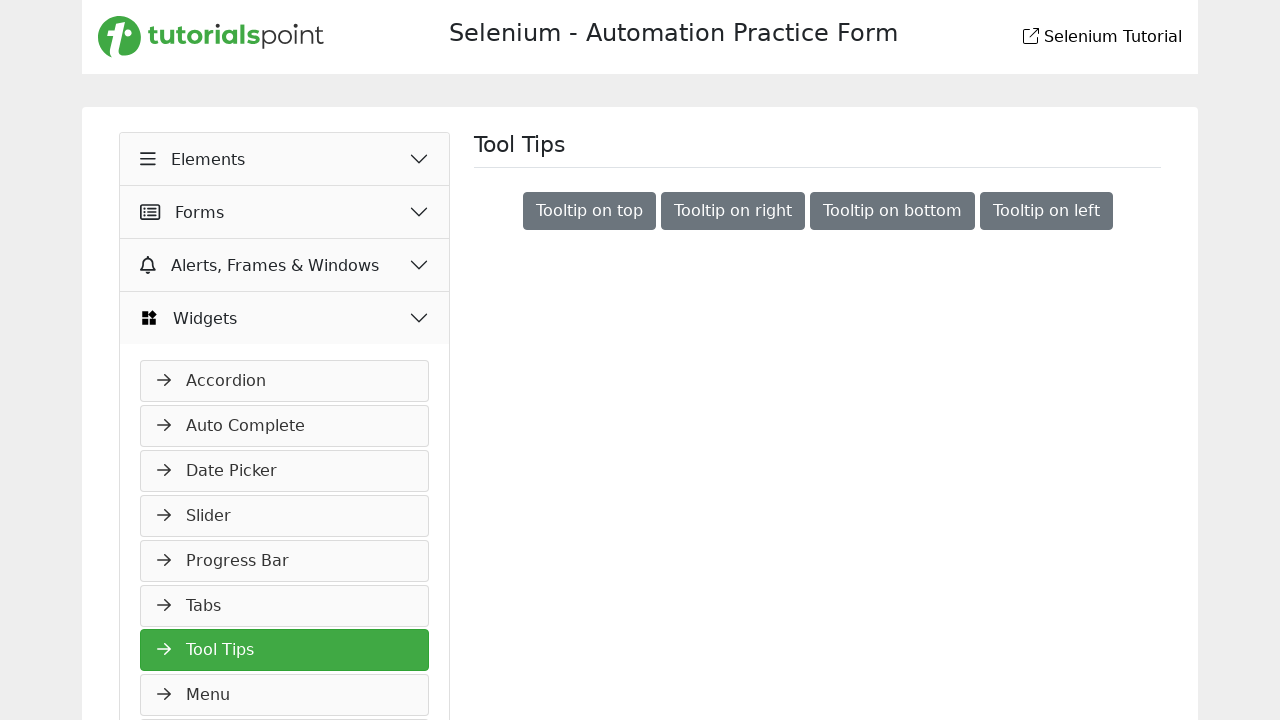

Verified tooltip text attribute exists
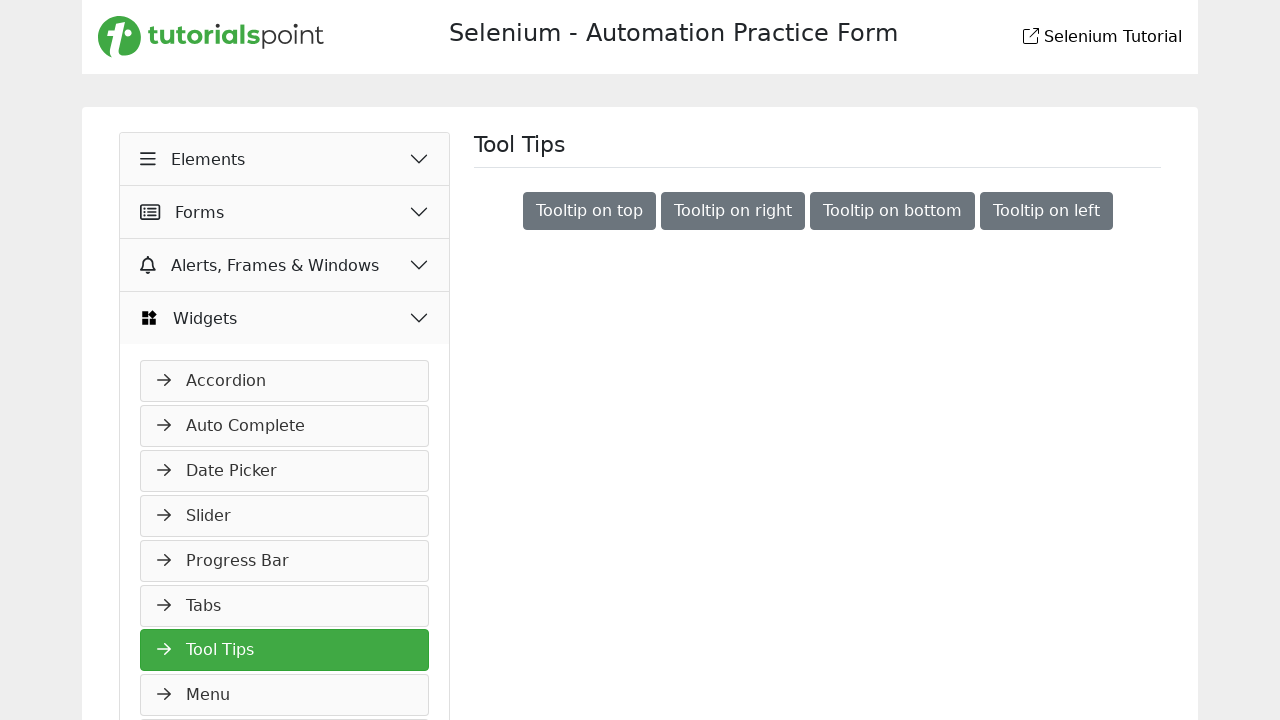

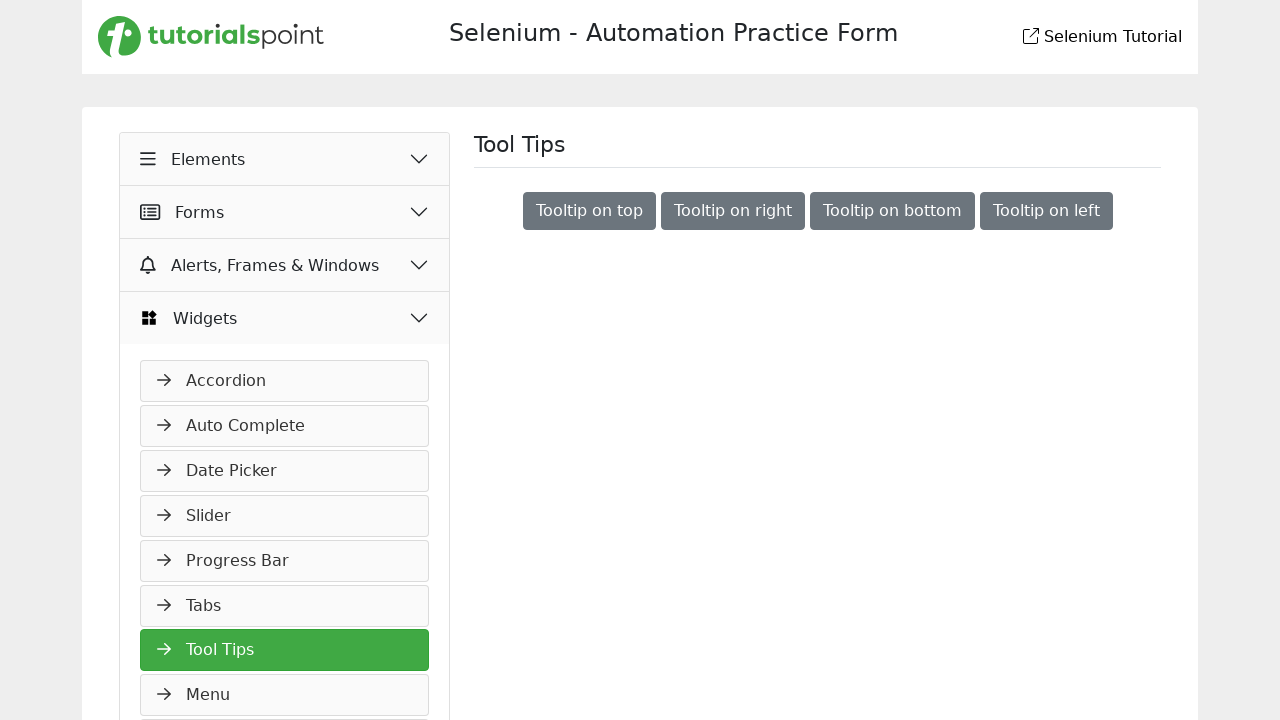